Opens the Upload and Download section from the elements menu.

Starting URL: https://demoqa.com/elements

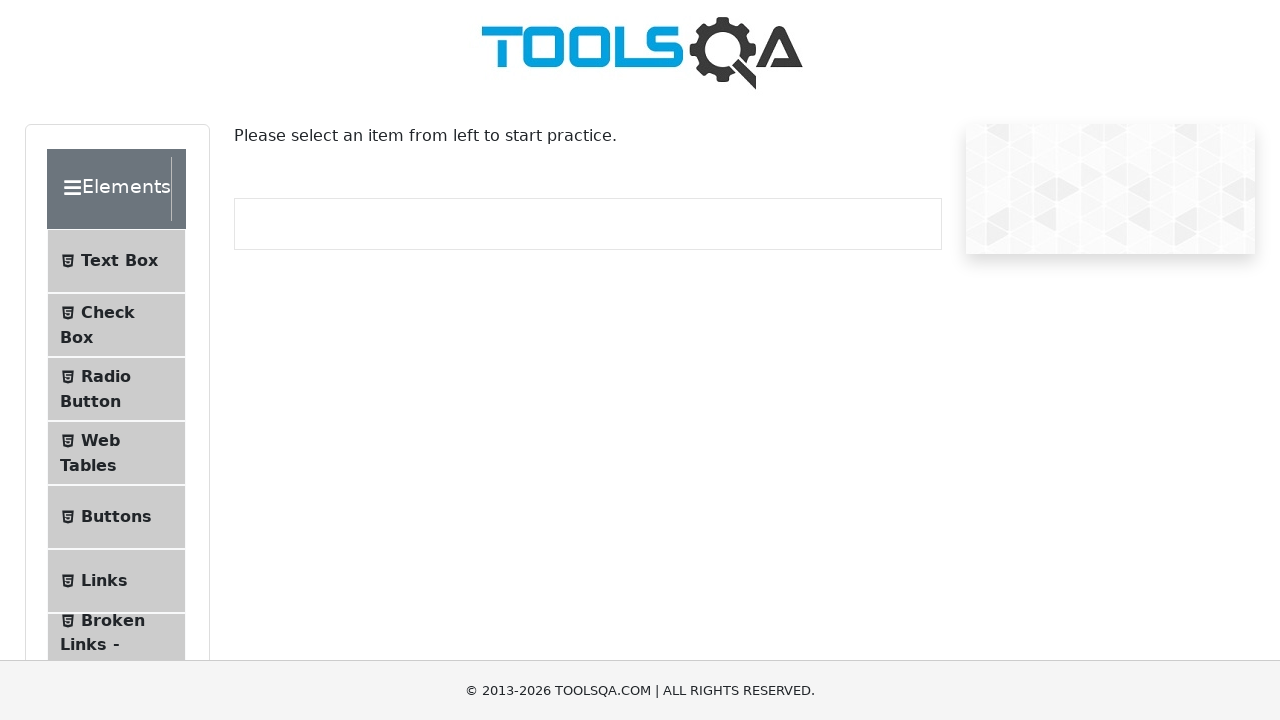

Clicked on 'Upload and Download' menu item at (112, 335) on internal:text="Upload and Download"i
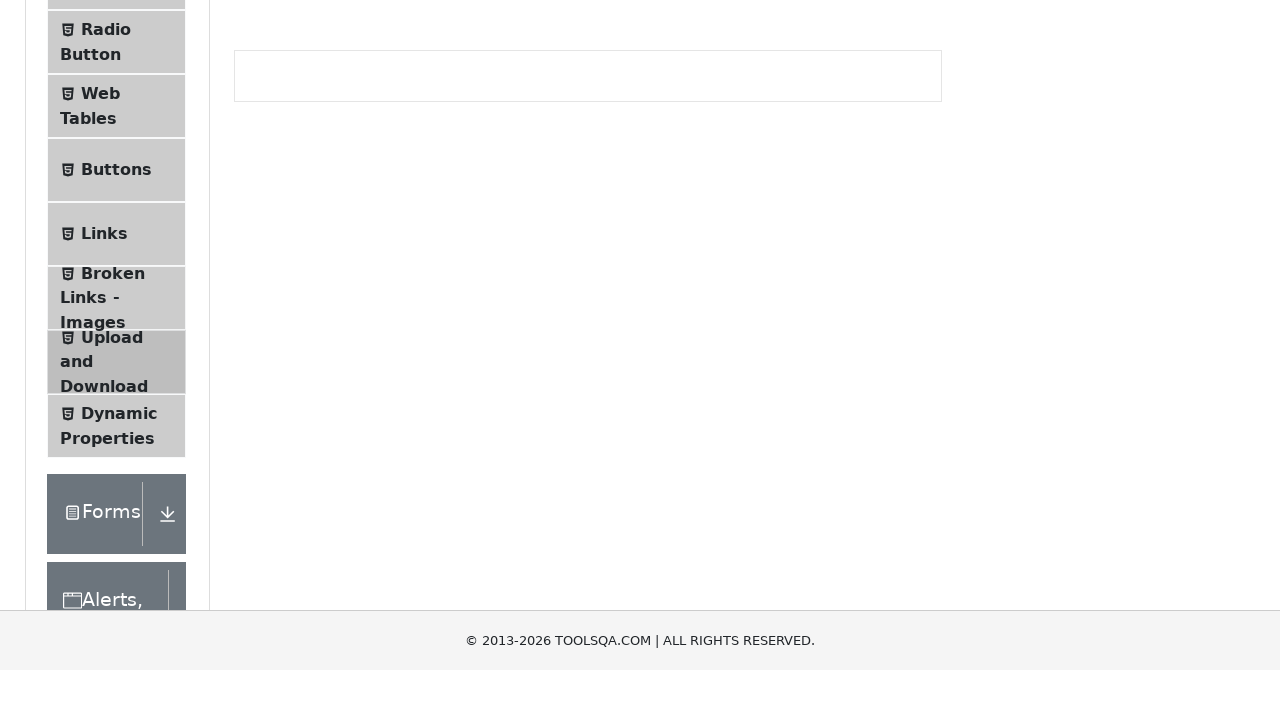

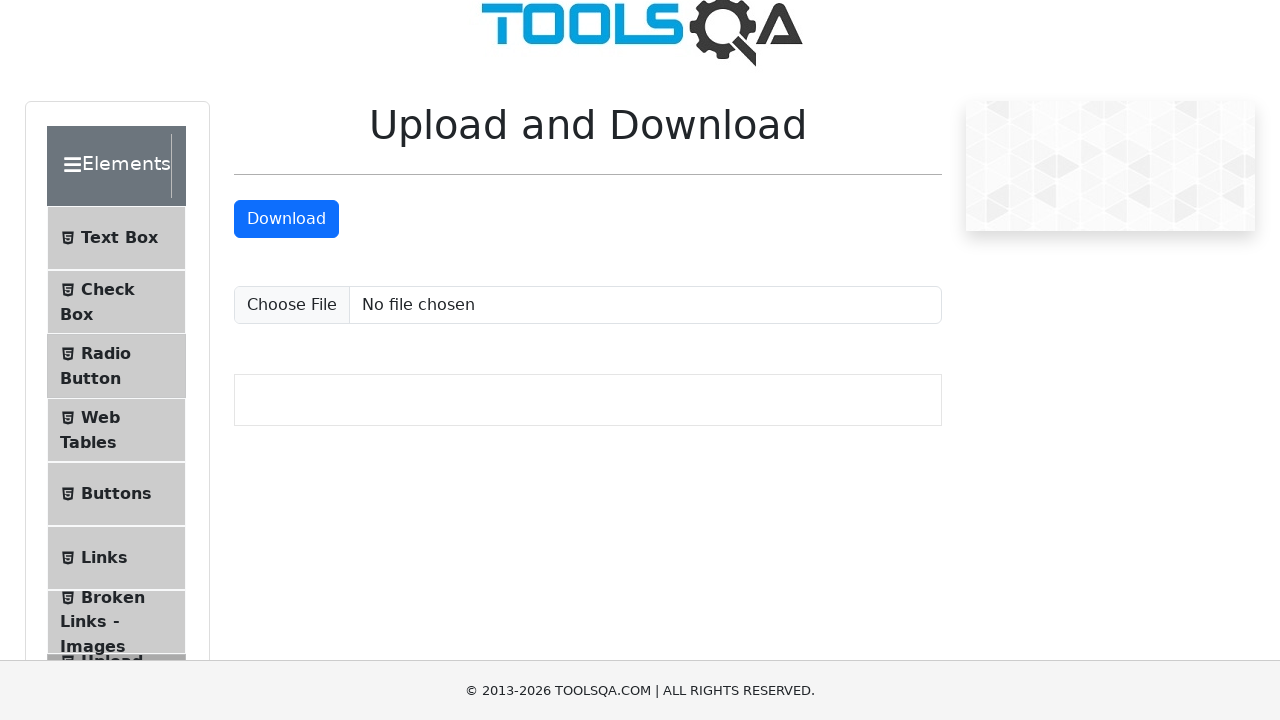